Tests login form validation by entering username only (clearing password) and verifying the "Password is required" error message appears

Starting URL: https://www.saucedemo.com/

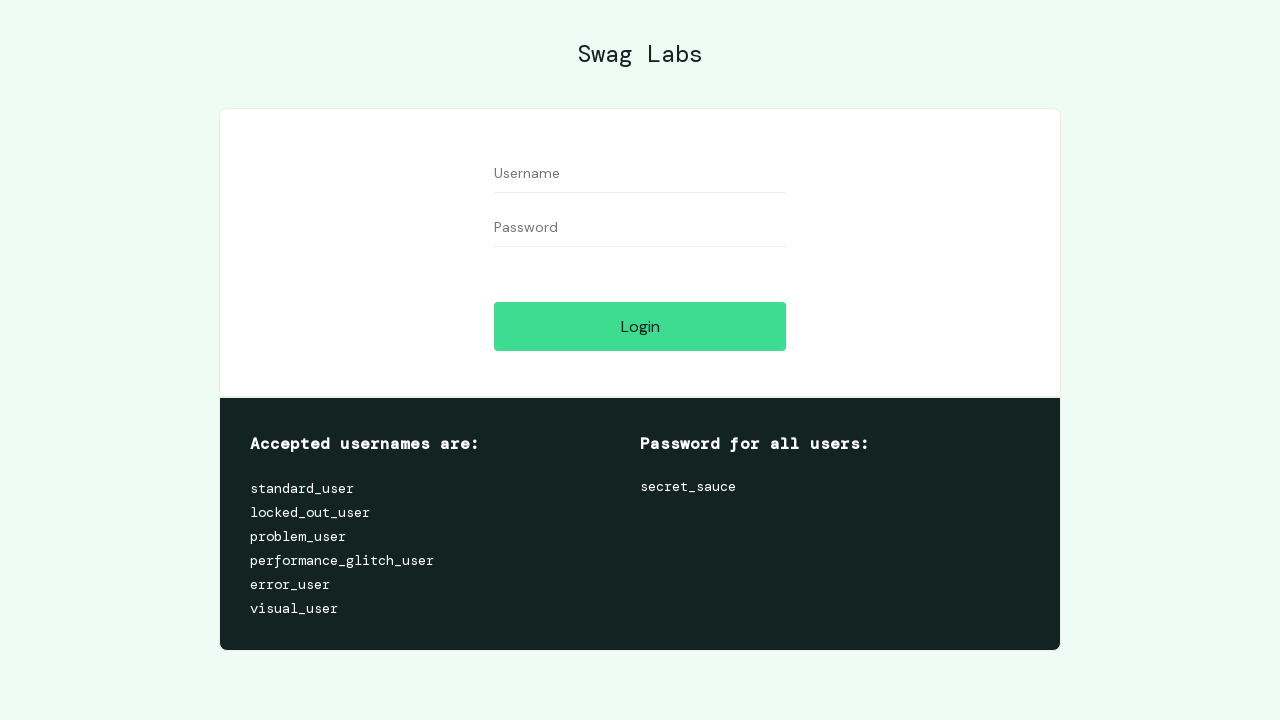

Filled username field with 'standard_user' on input[id='user-name']
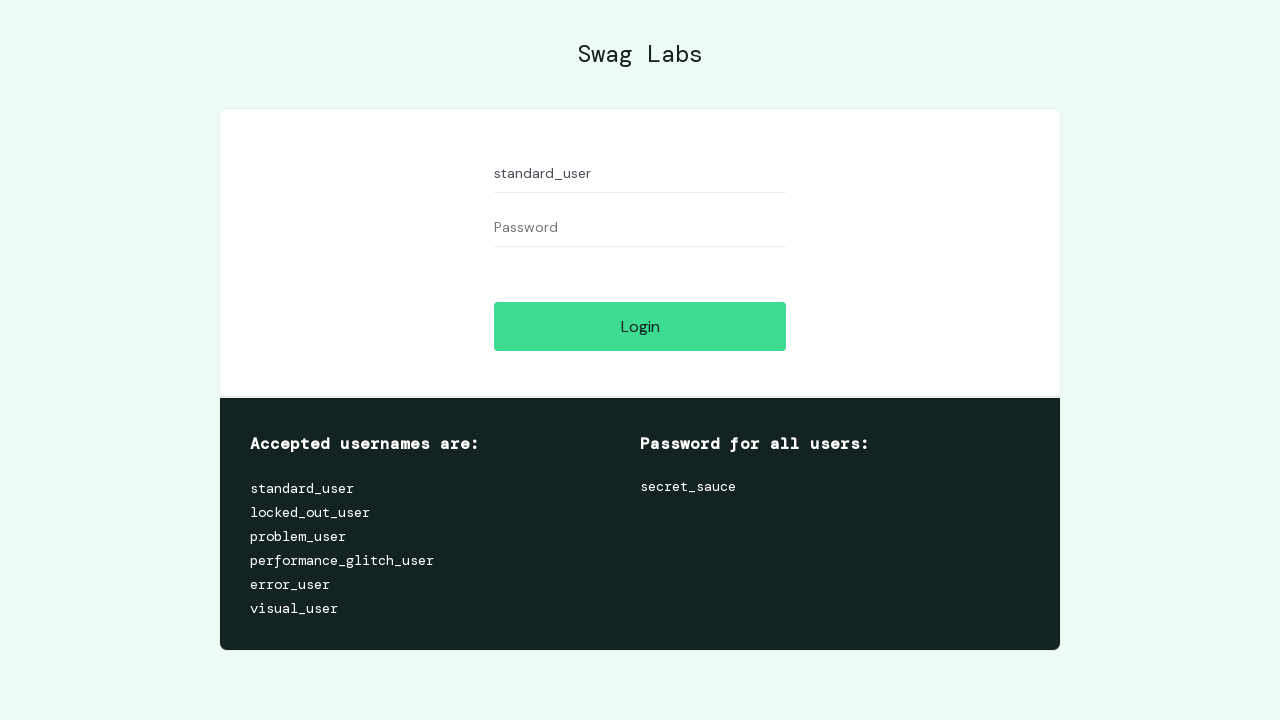

Filled password field with 'somepassword' on input[id='password']
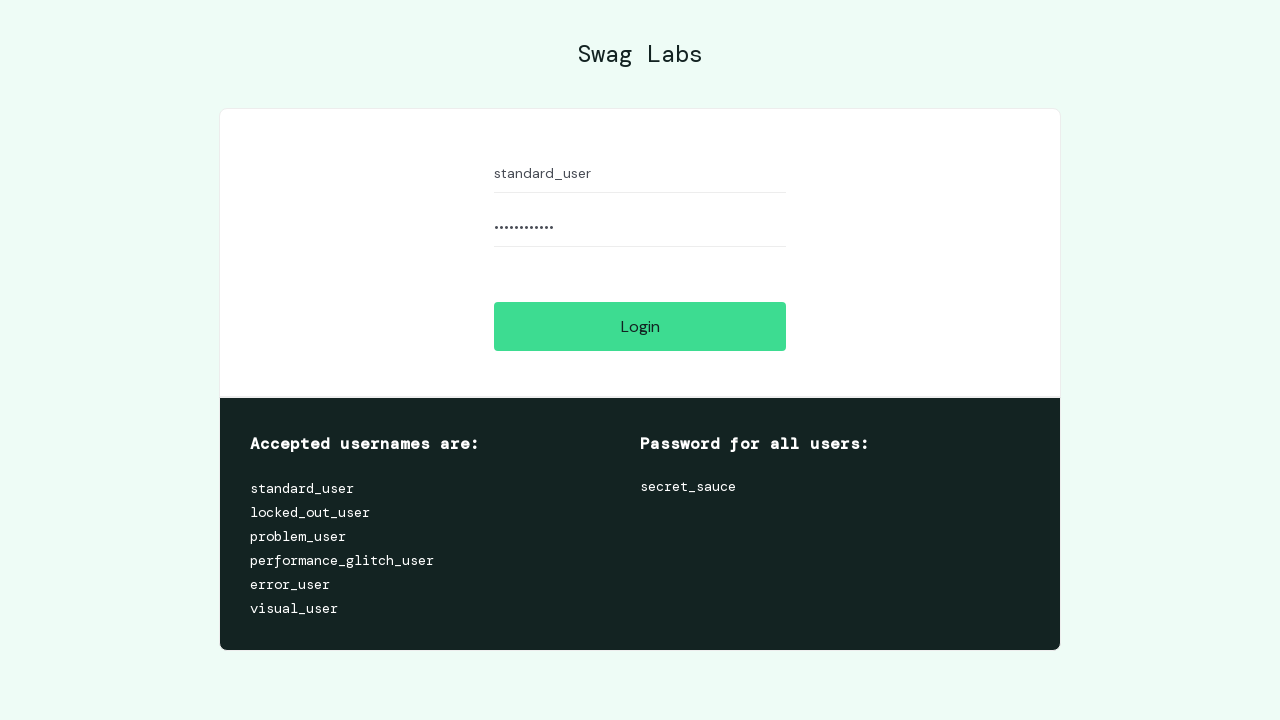

Cleared password field on input[id='password']
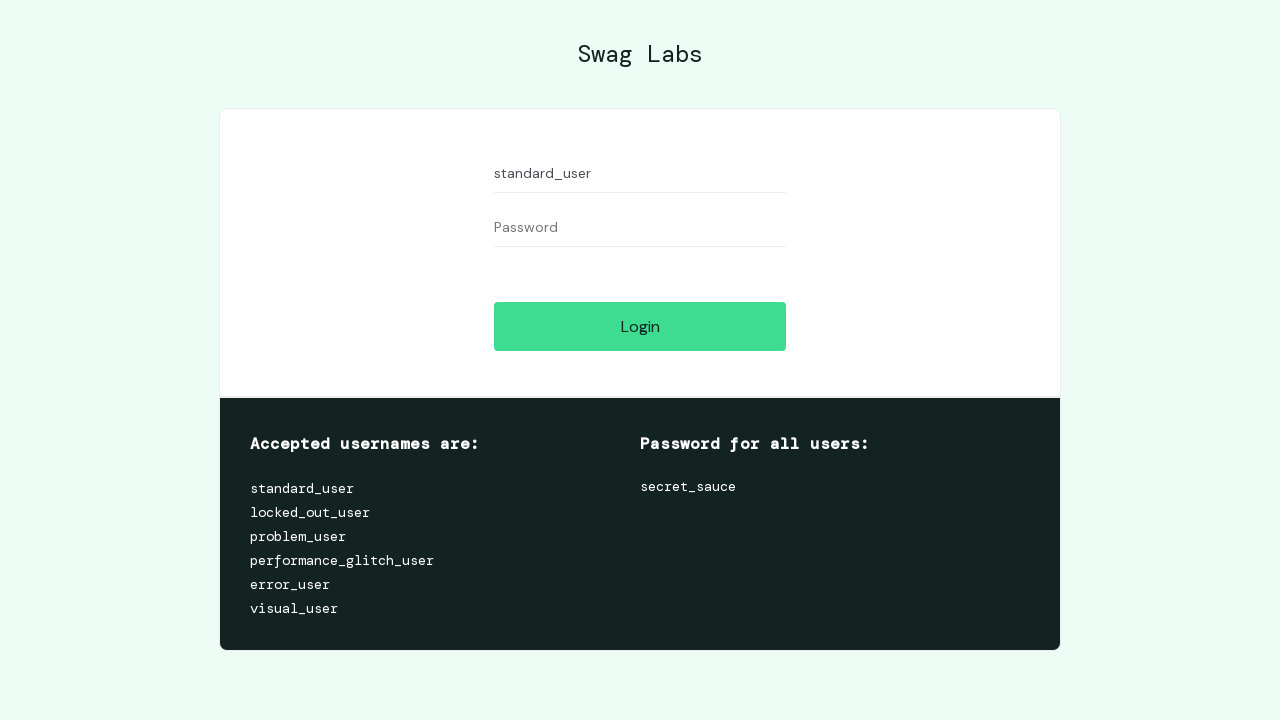

Clicked login button at (640, 326) on input[id='login-button']
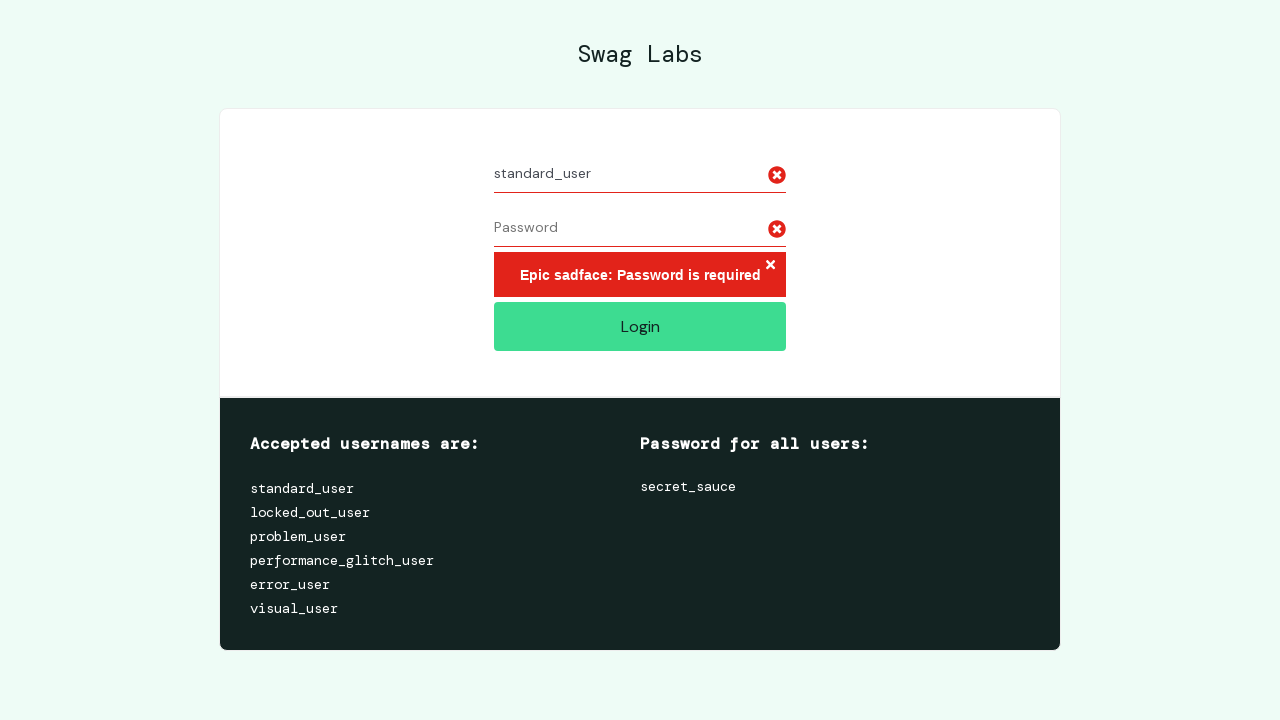

Error message element appeared
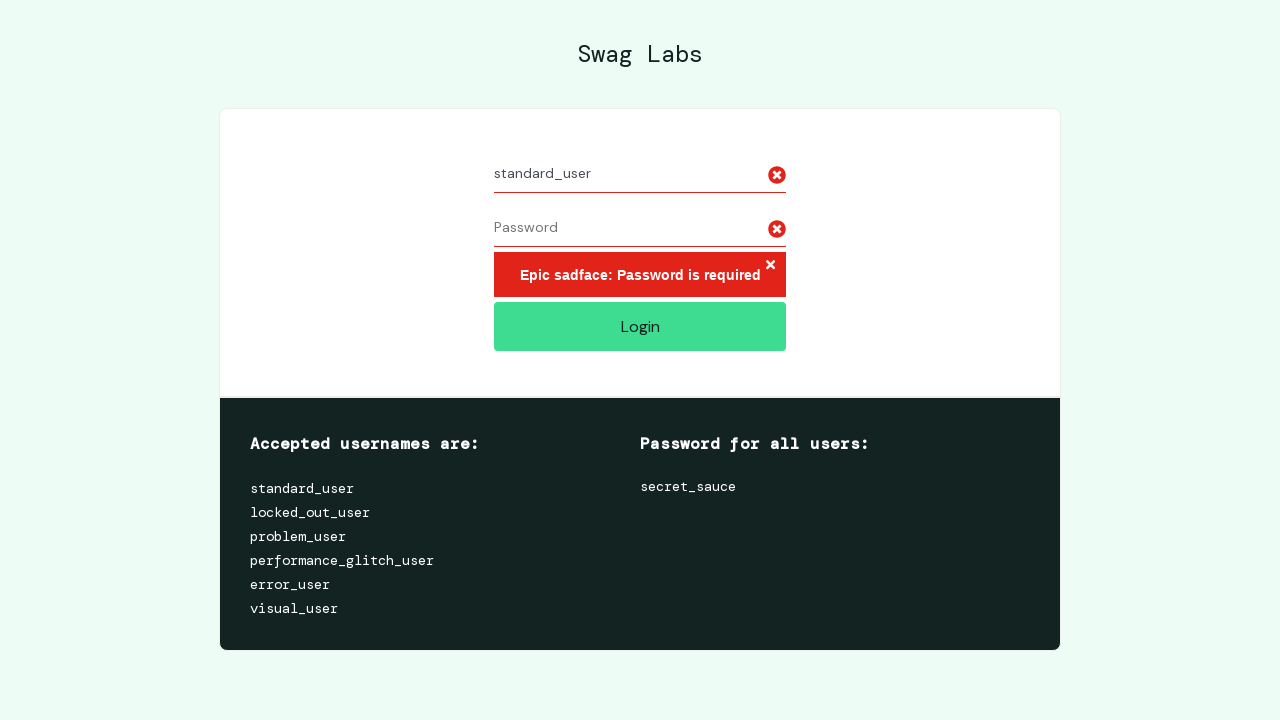

Retrieved error message text: 'Epic sadface: Password is required'
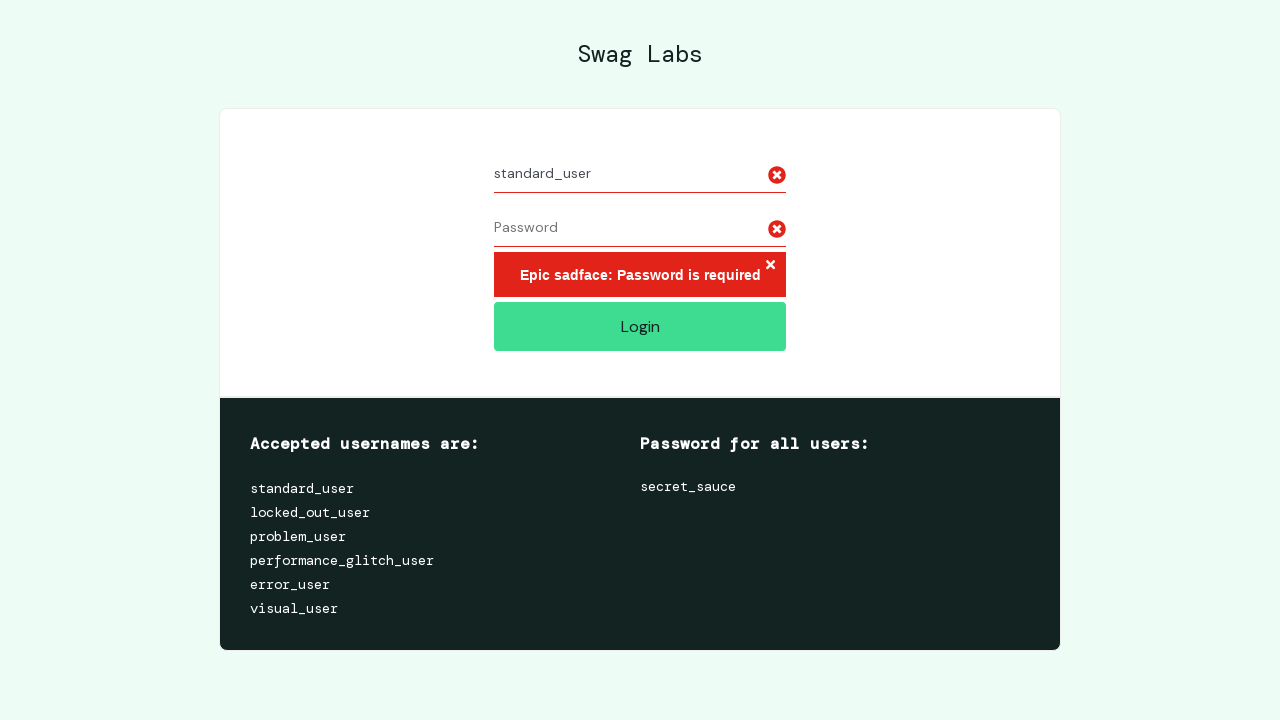

Verified 'Password is required' error message is displayed
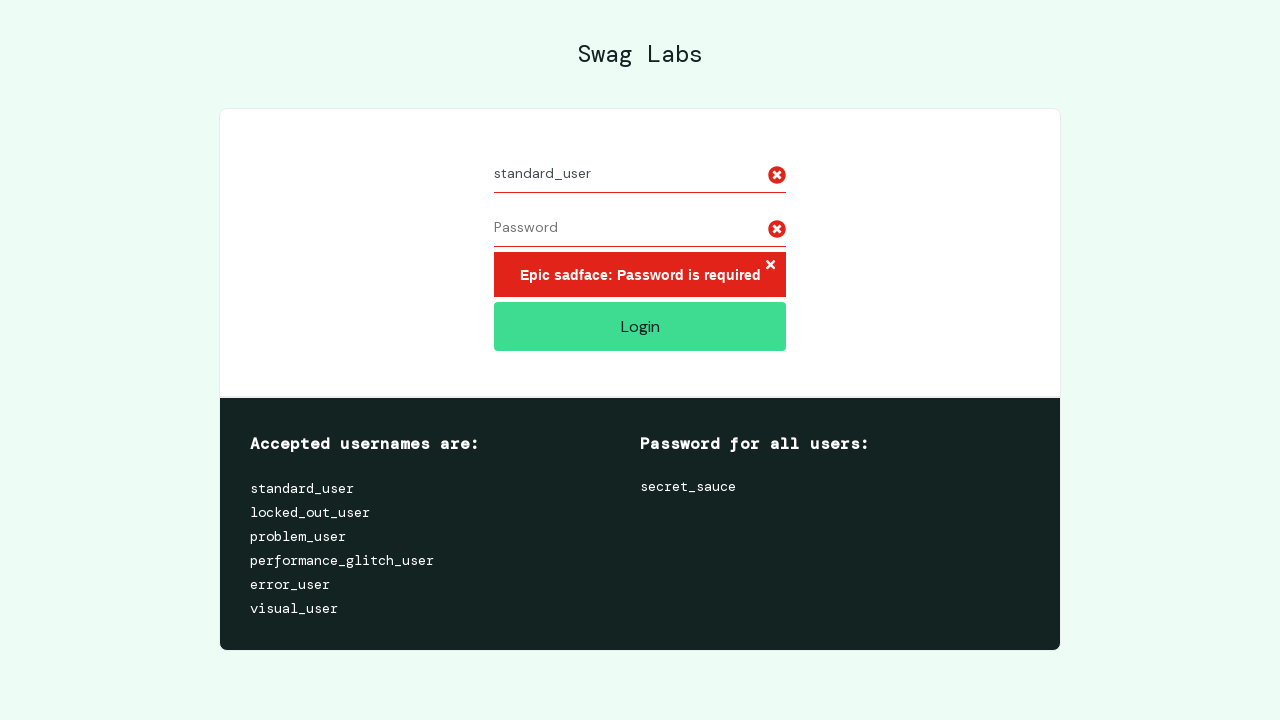

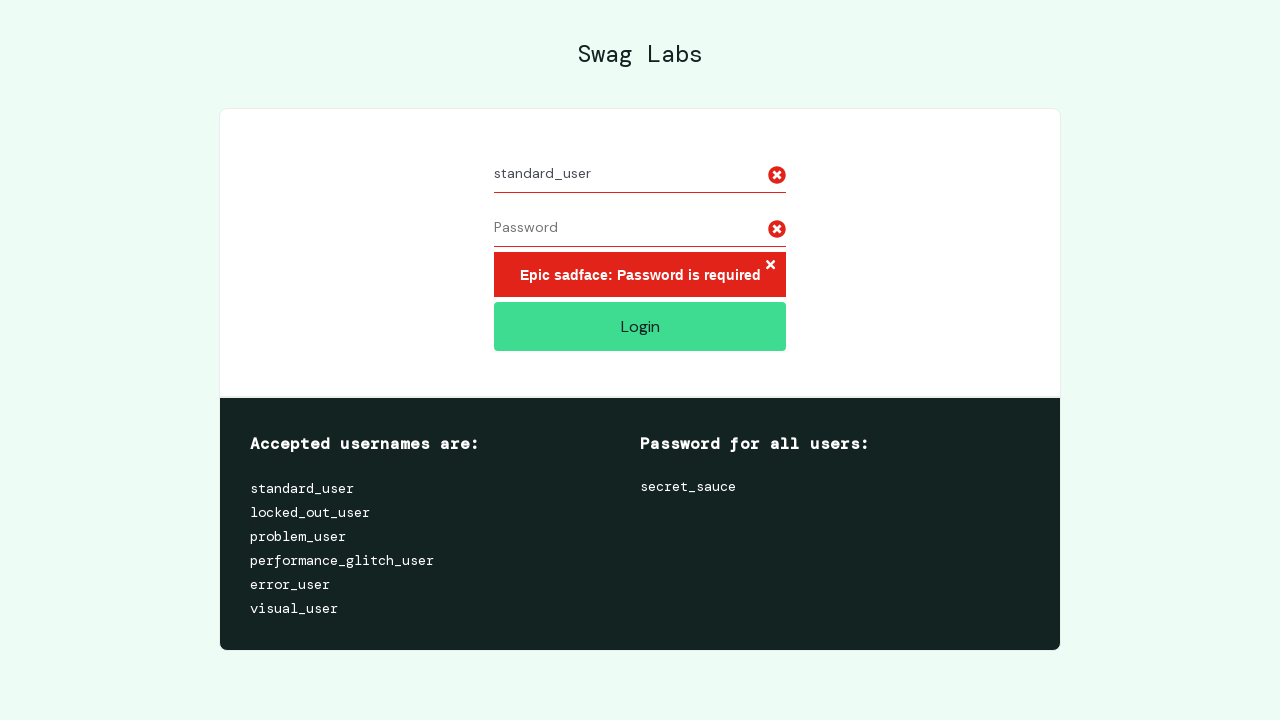